Tests AJAX functionality by clicking a button and waiting for dynamically loaded content to appear

Starting URL: http://www.uitestingplayground.com/ajax

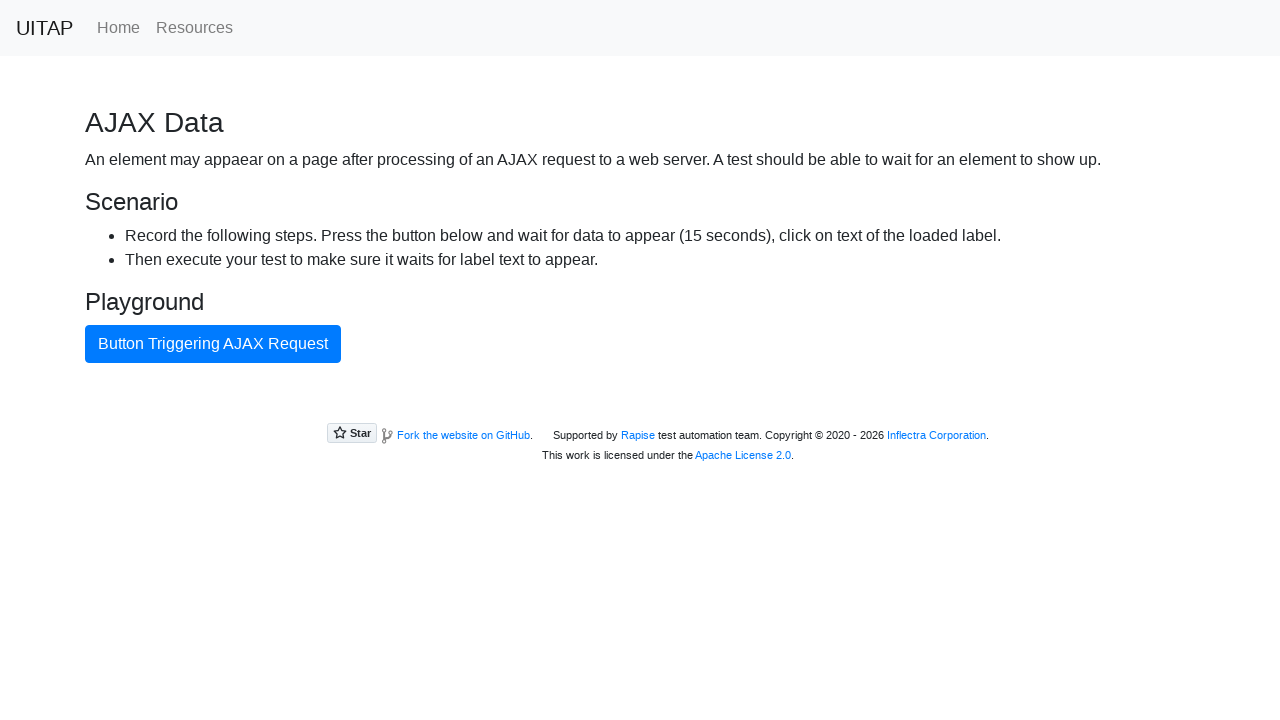

Clicked AJAX button to trigger dynamic content loading at (213, 344) on #ajaxButton
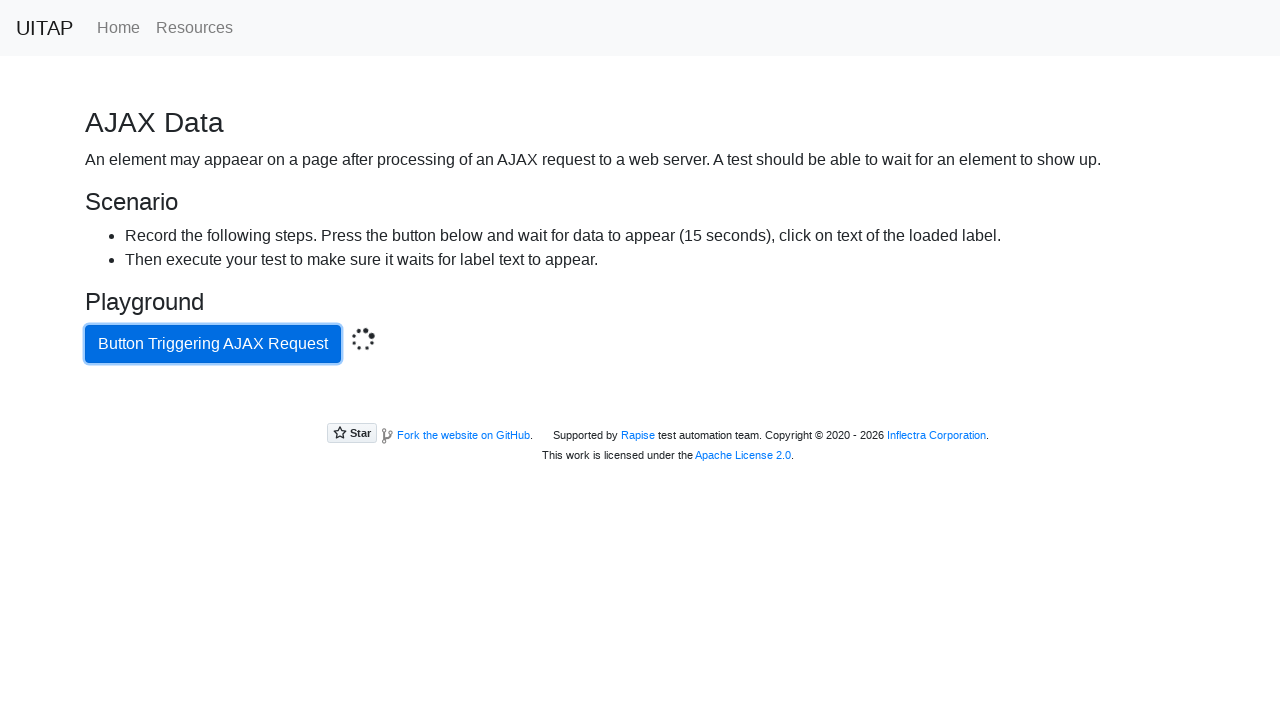

Waited for success message to appear (p.bg-success)
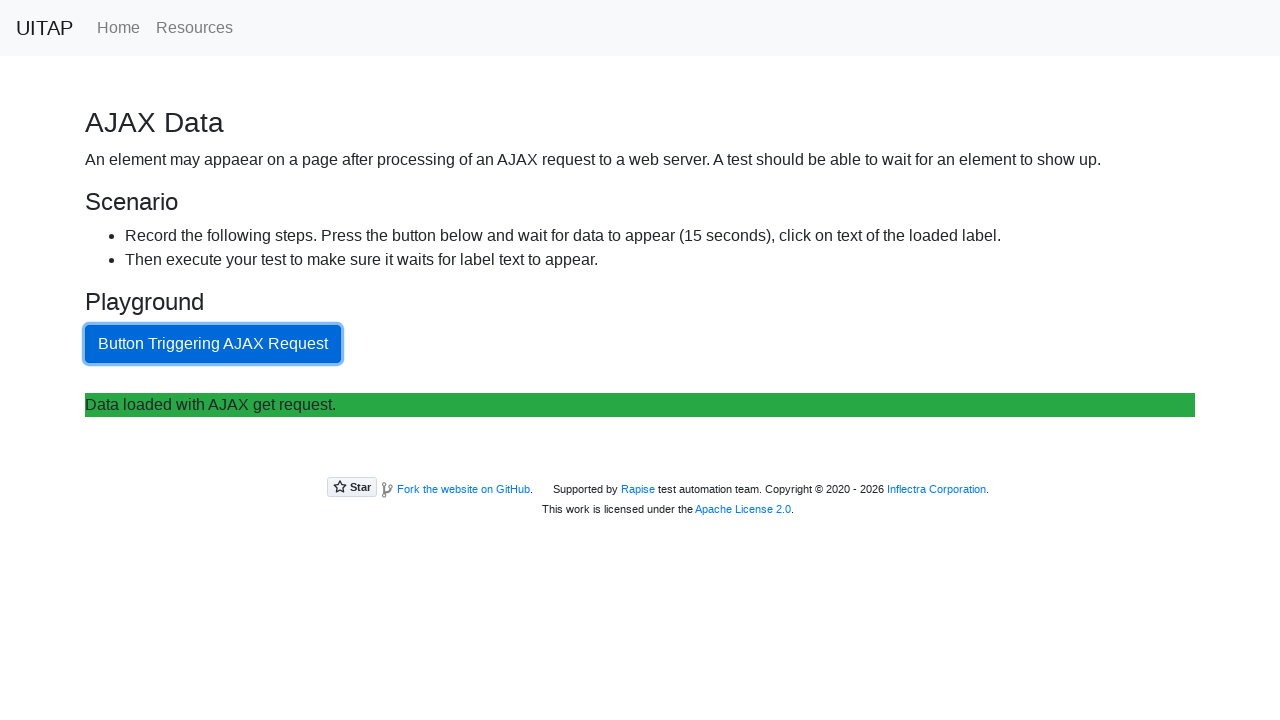

Located success message element
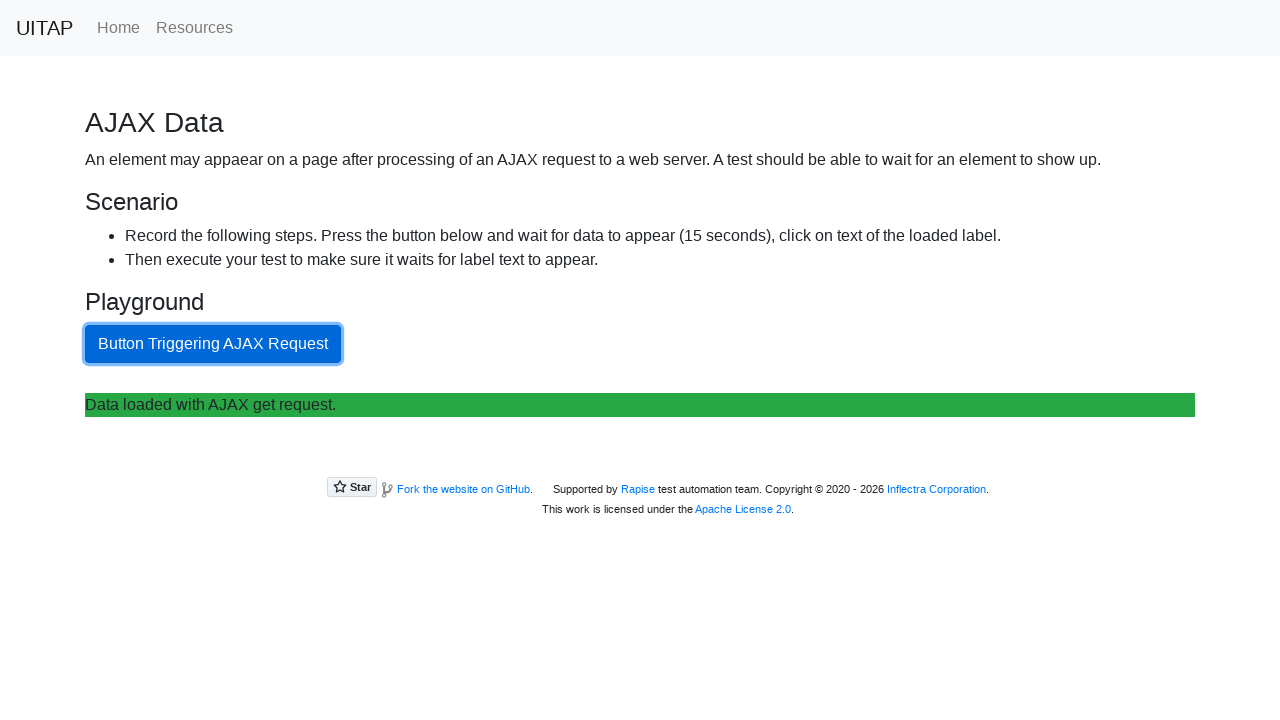

Verified success message is visible
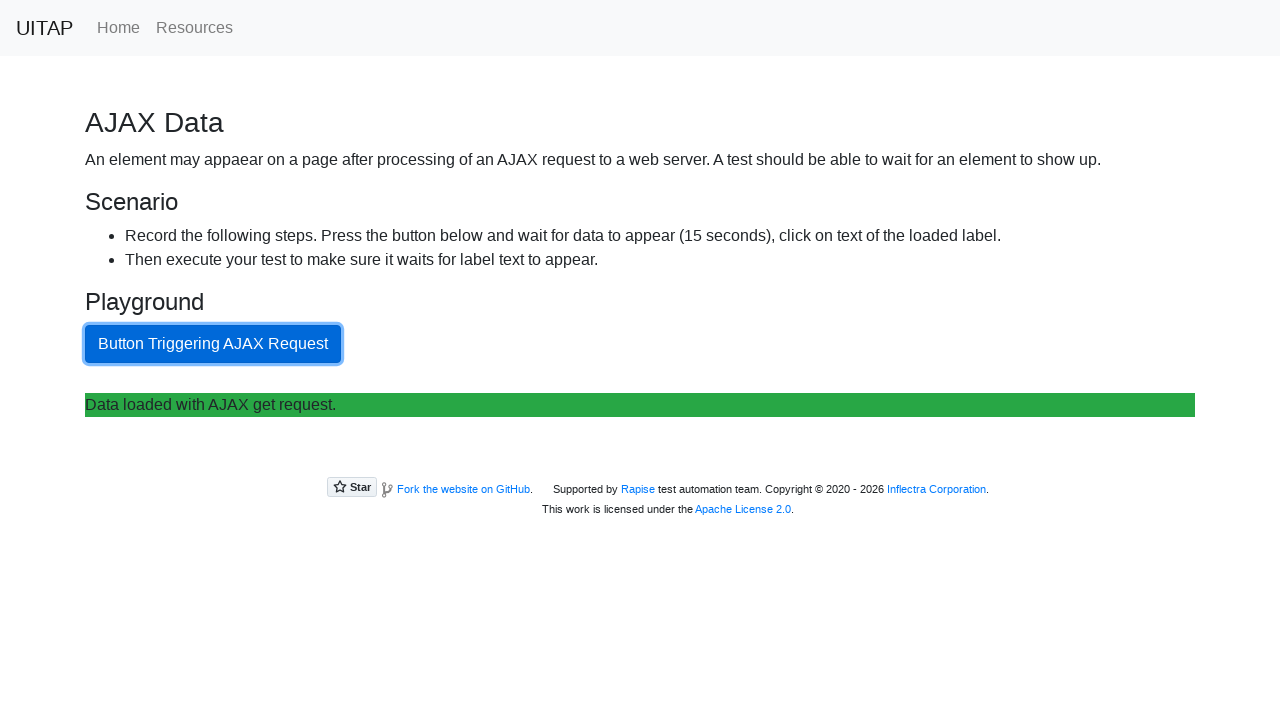

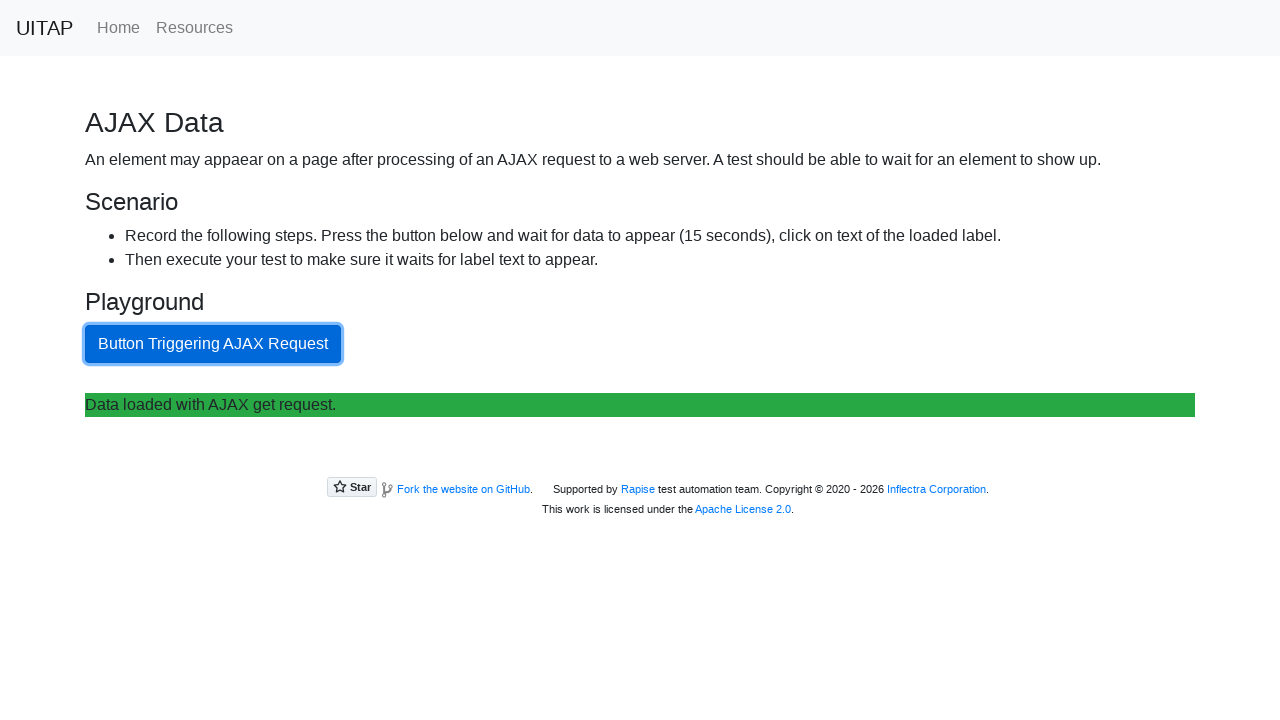